Waits for a price element to display $100 and then clicks the book button

Starting URL: https://suninjuly.github.io/explicit_wait2.html

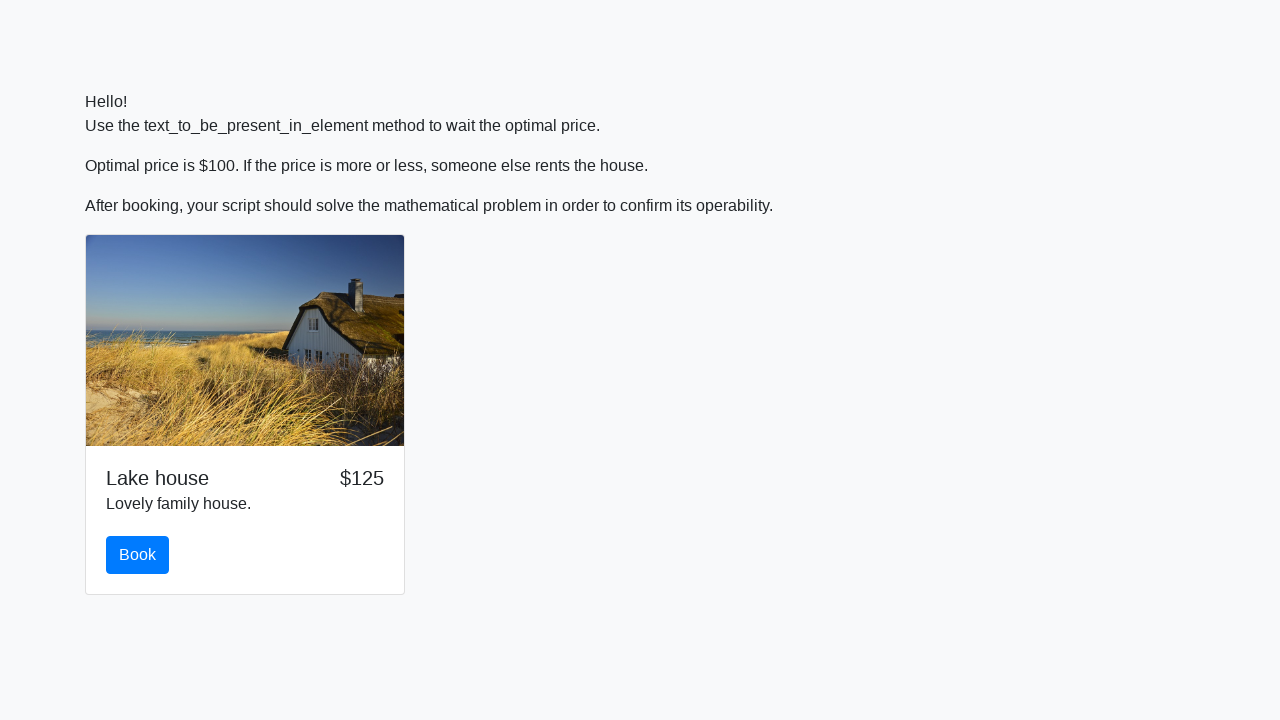

Navigated to the explicit wait test page
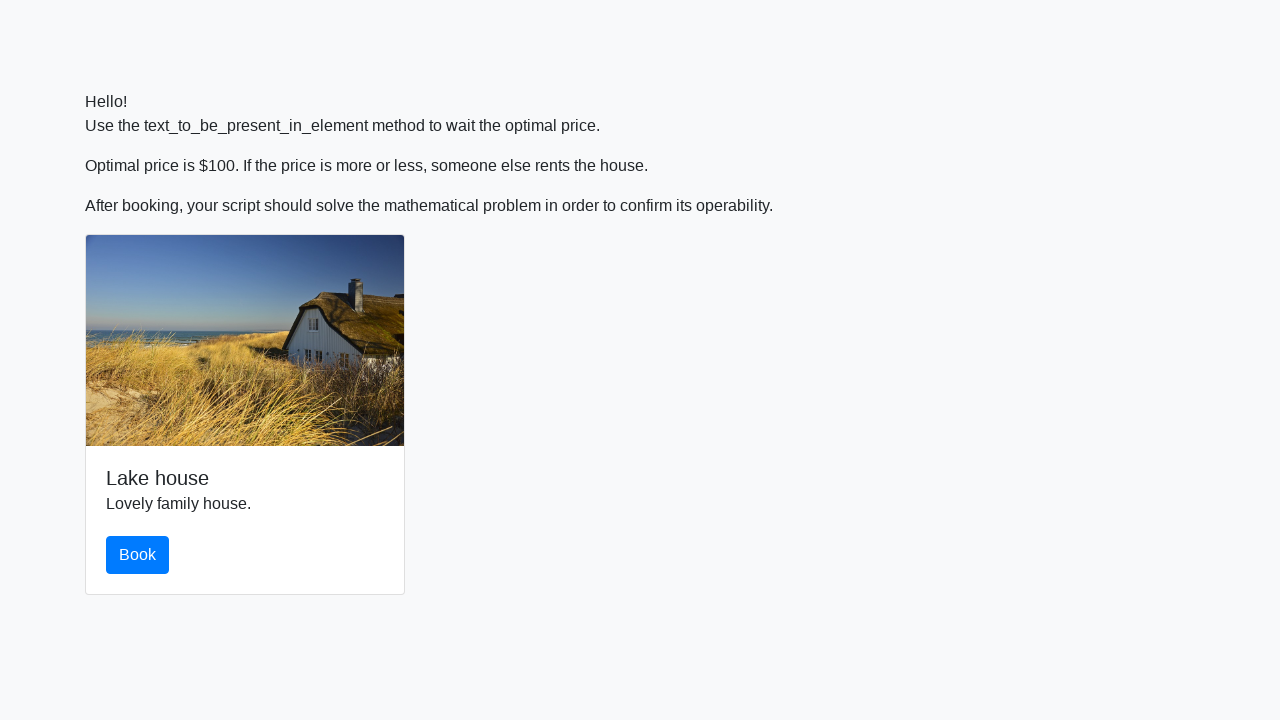

Price element displayed $100
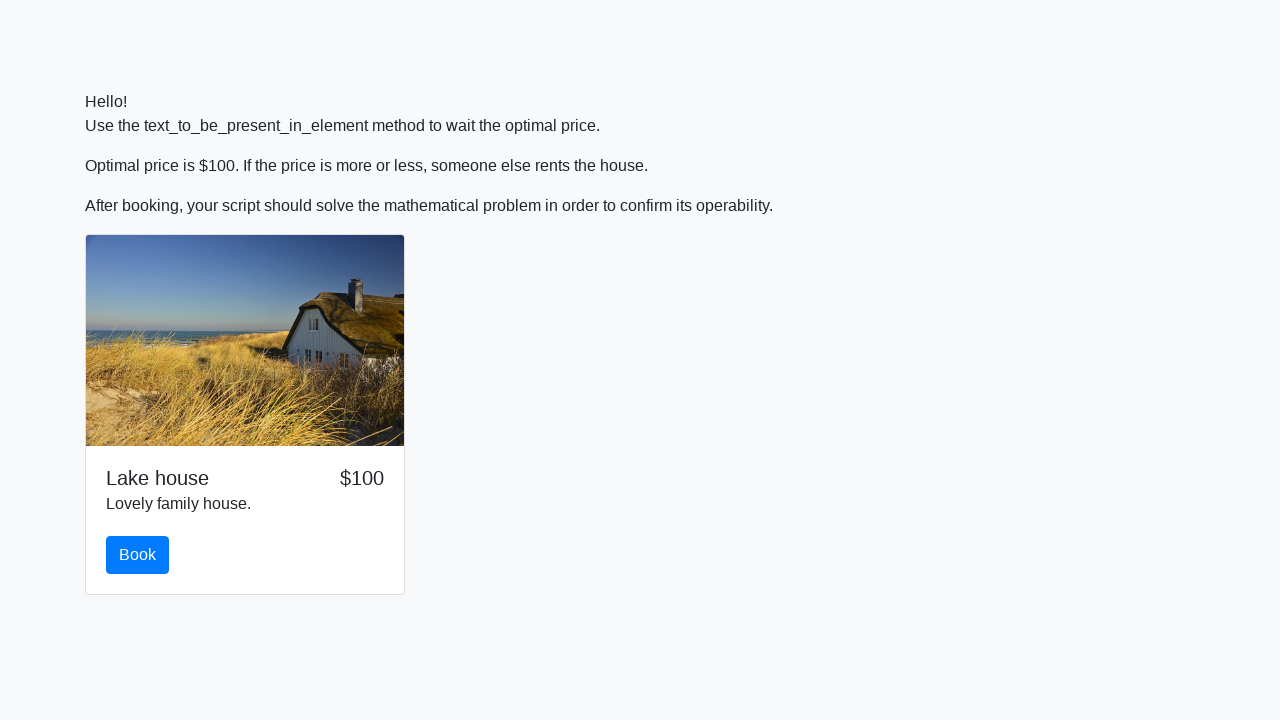

Clicked the book button at (138, 555) on #book
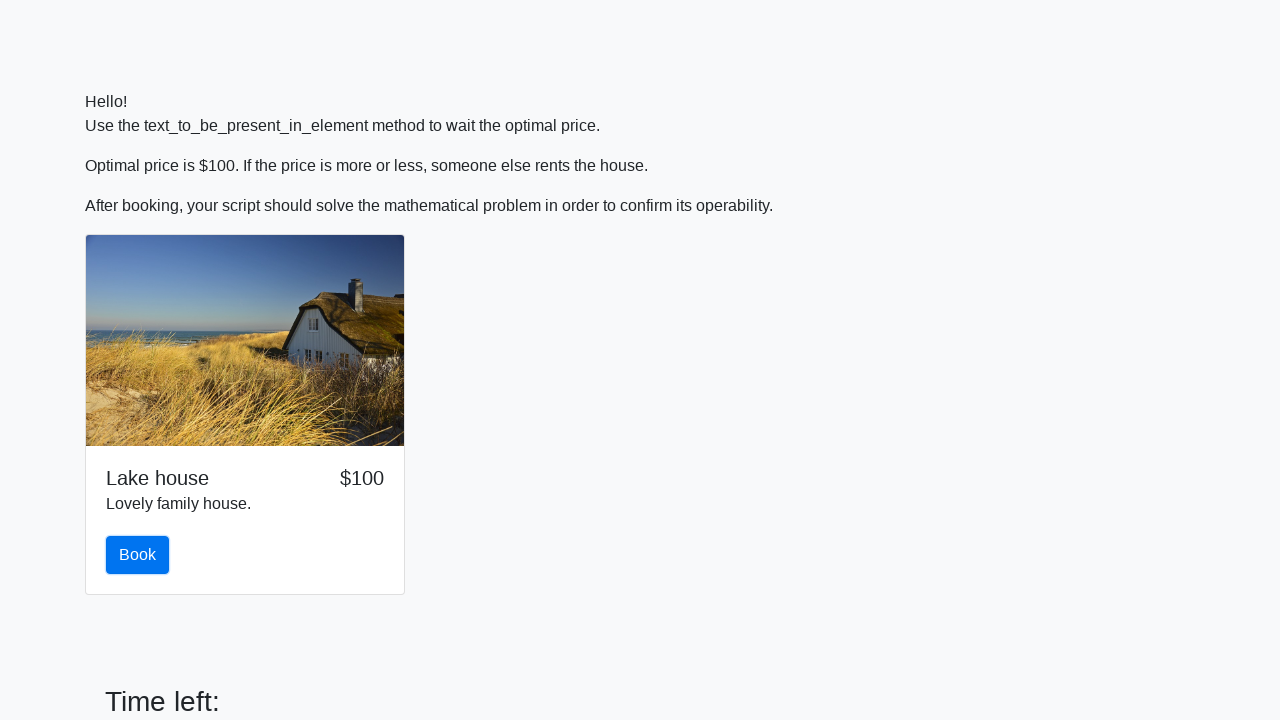

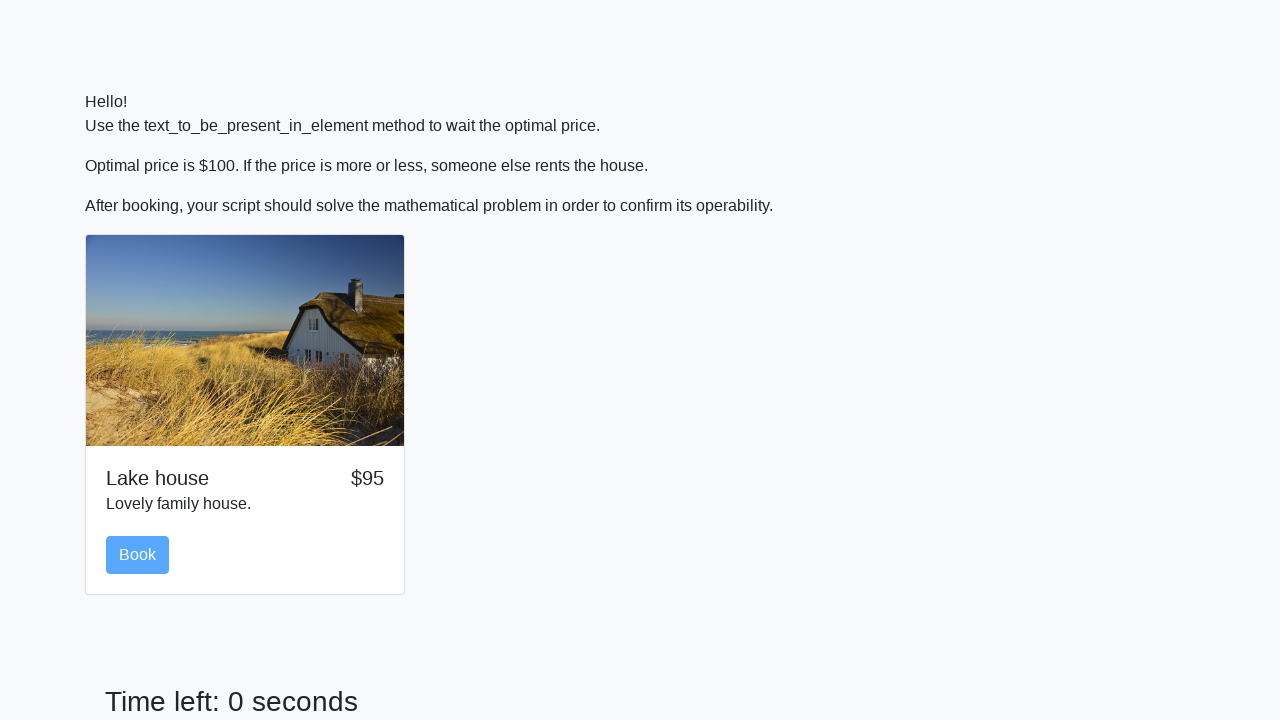